Tests the sign-in page by clicking the Sign In link and filling the email field using fluent wait to handle dynamic loading

Starting URL: https://www.letskodeit.com/practice

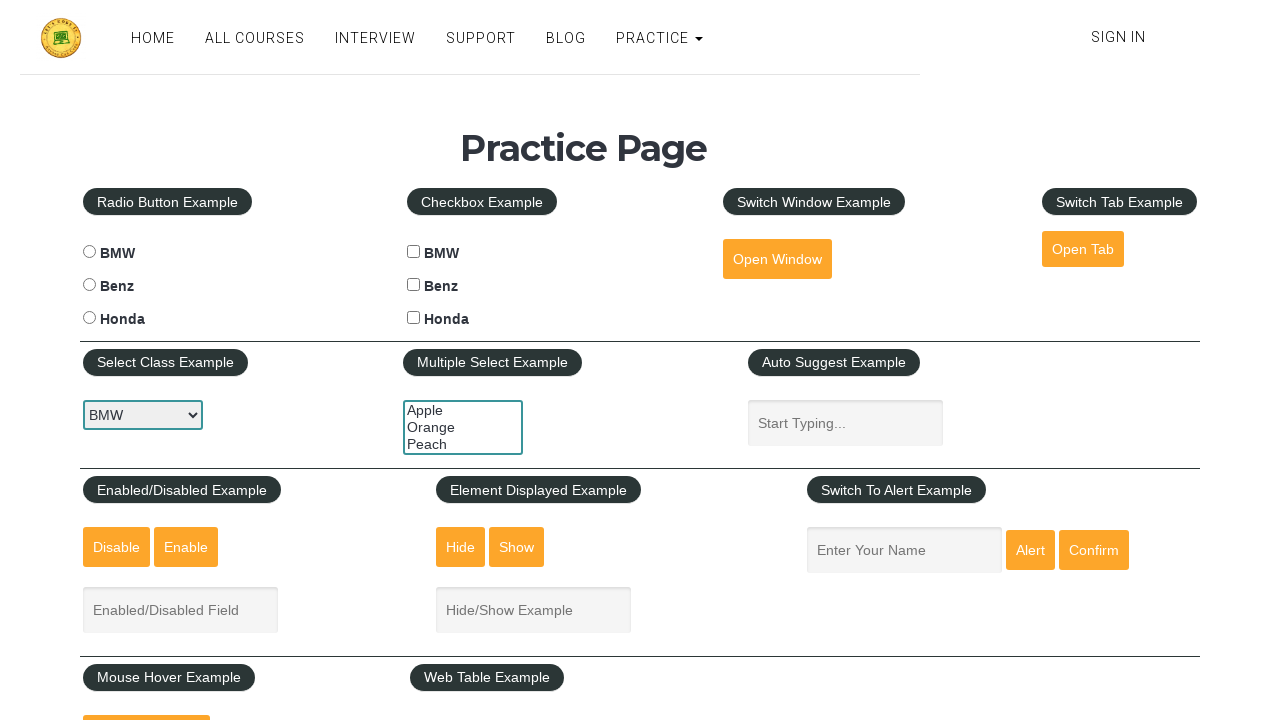

Clicked Sign In link at (1118, 37) on xpath=//a[contains(text(),'Sign In')]
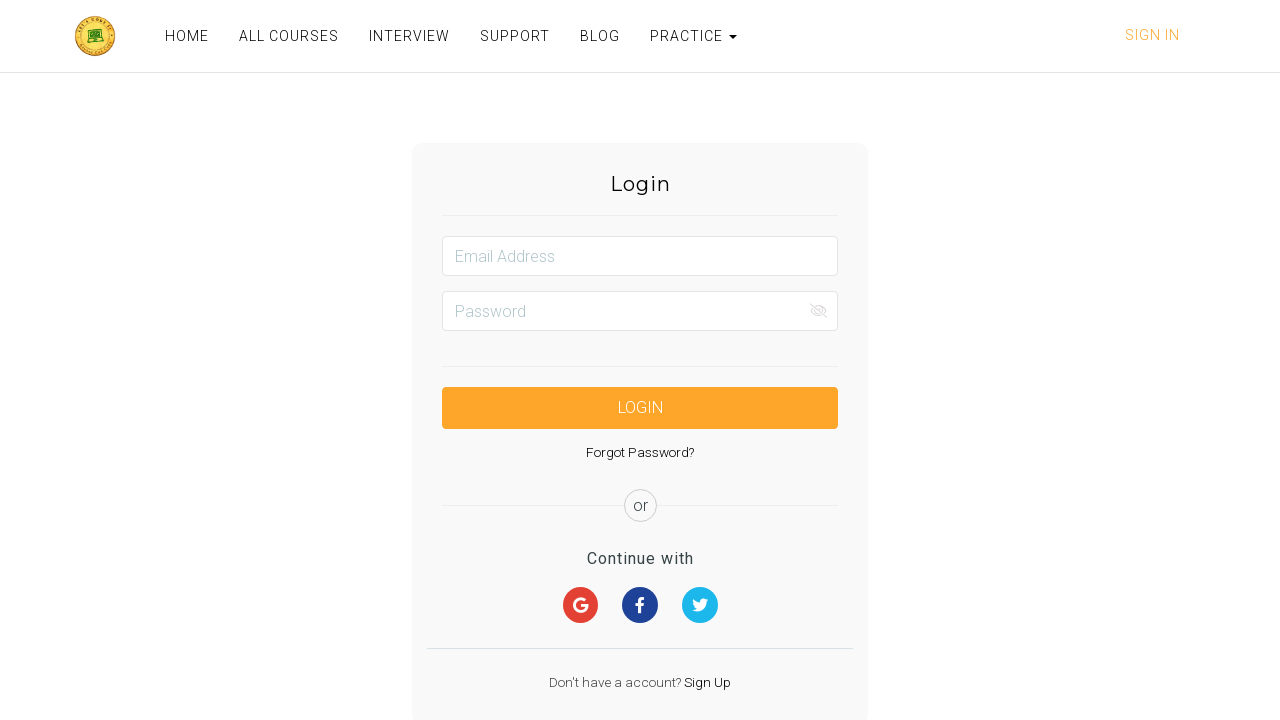

Email field appeared after fluent wait
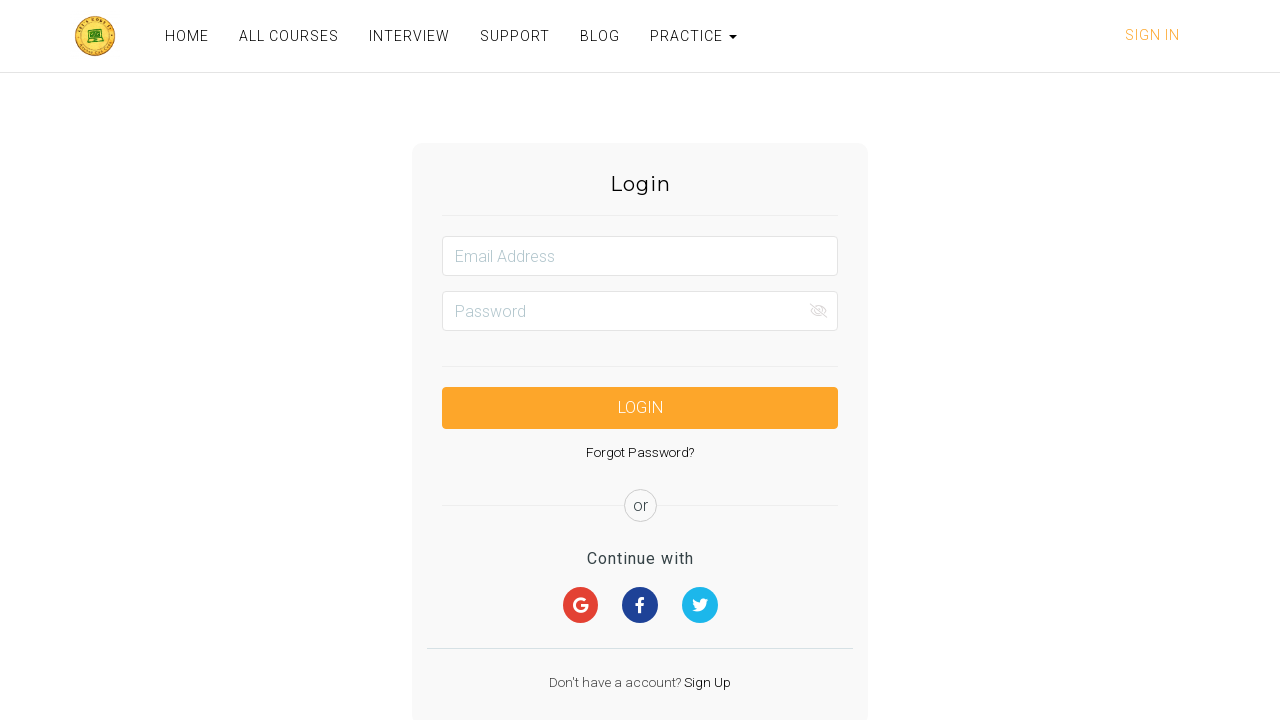

Filled email field with 'Prime123@gmail.com' on #email
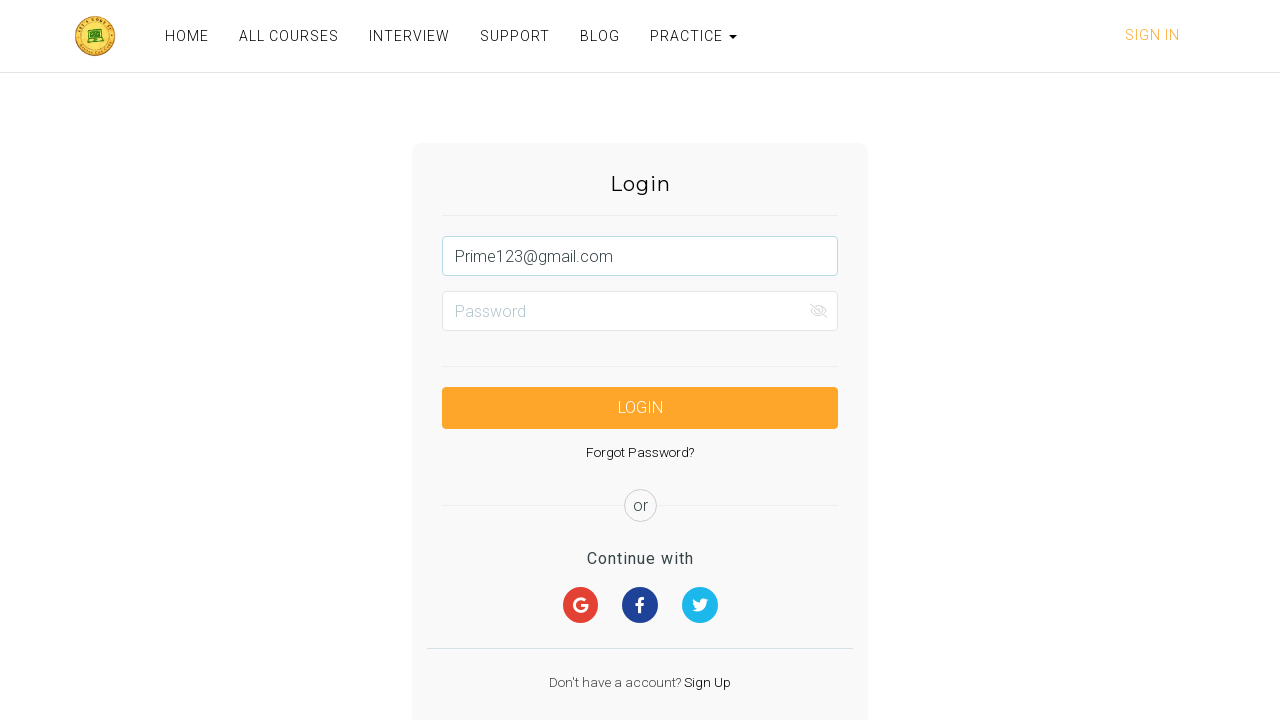

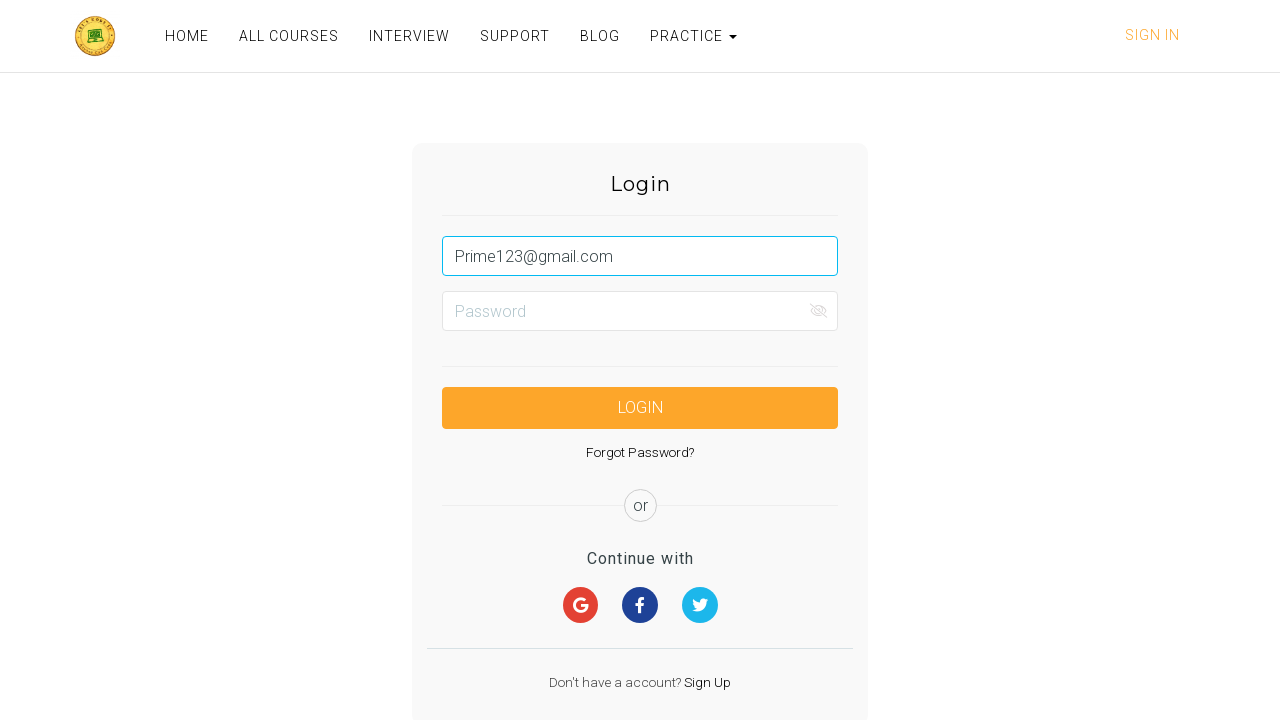